Tests form with masked data generation for a specific state (SP), filling documents, contacts, address, vehicle, and credit card fields with formatted values.

Starting URL: https://box4.dev/gerador-br/formulario-para-teste/

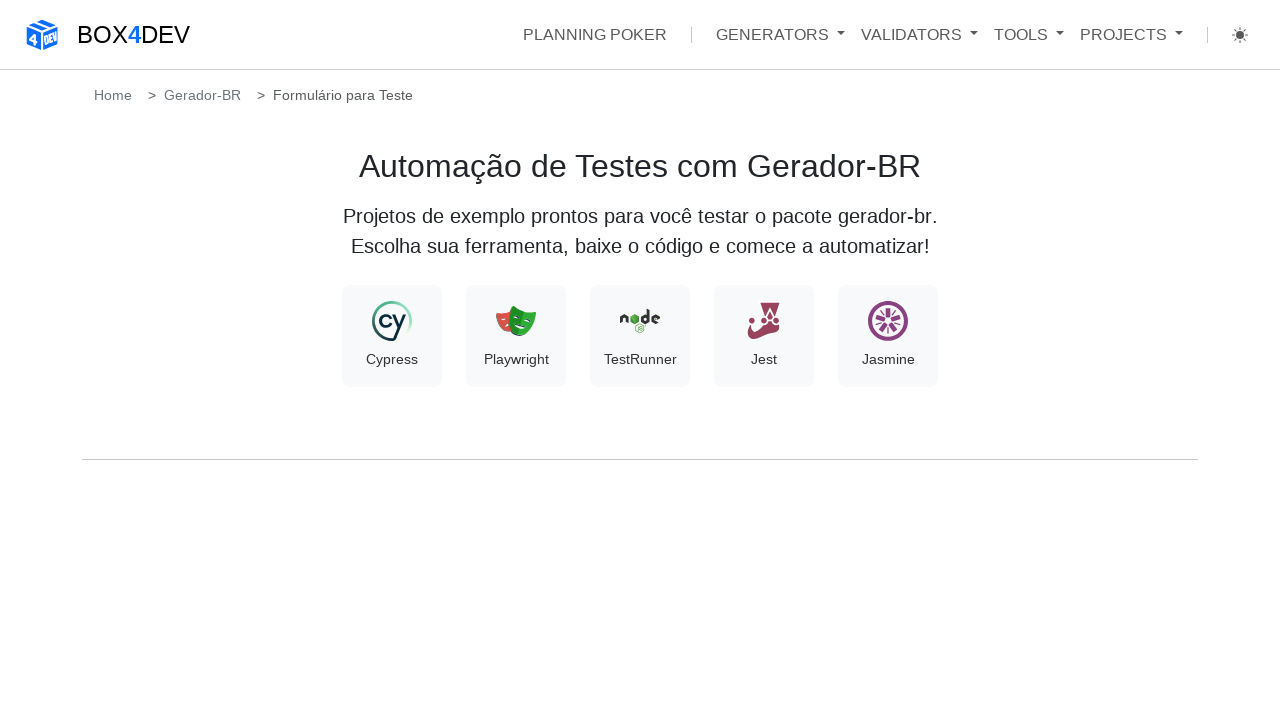

Filled CPF field with masked value '456.789.012-34' on #fldCpf
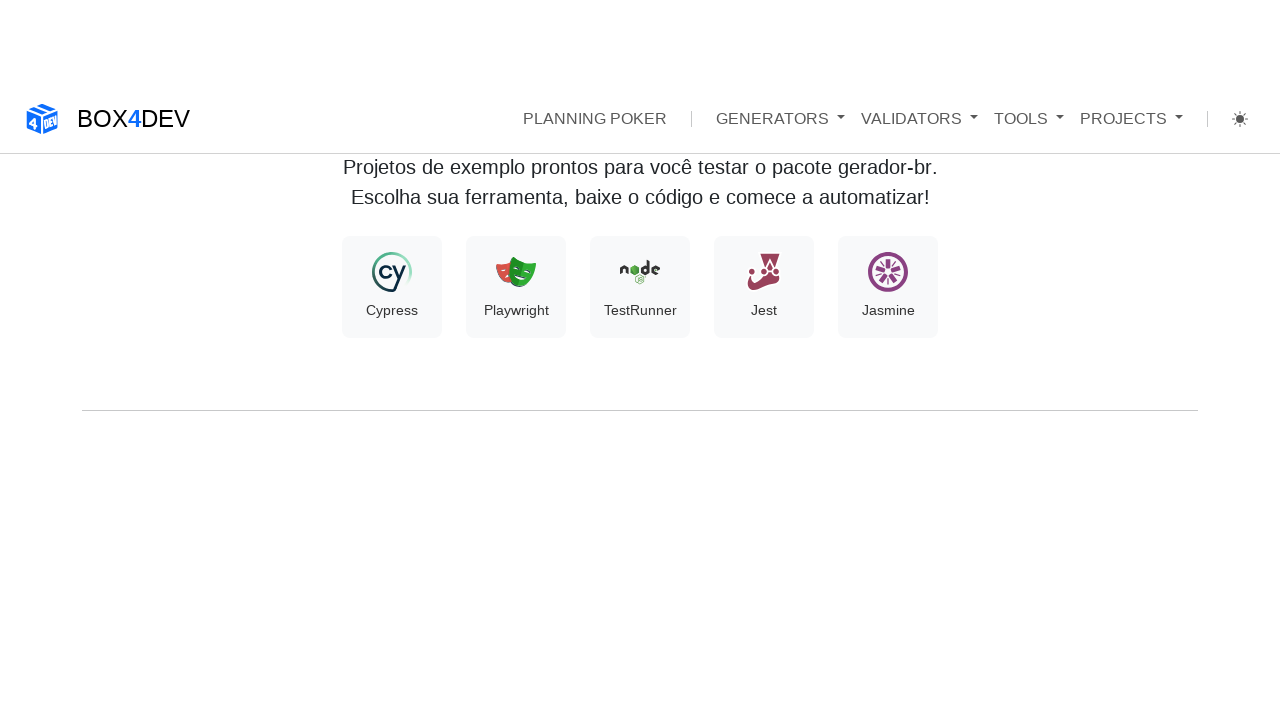

Filled CNPJ field with masked value '87.654.321/0001-98' on #fldCnpj
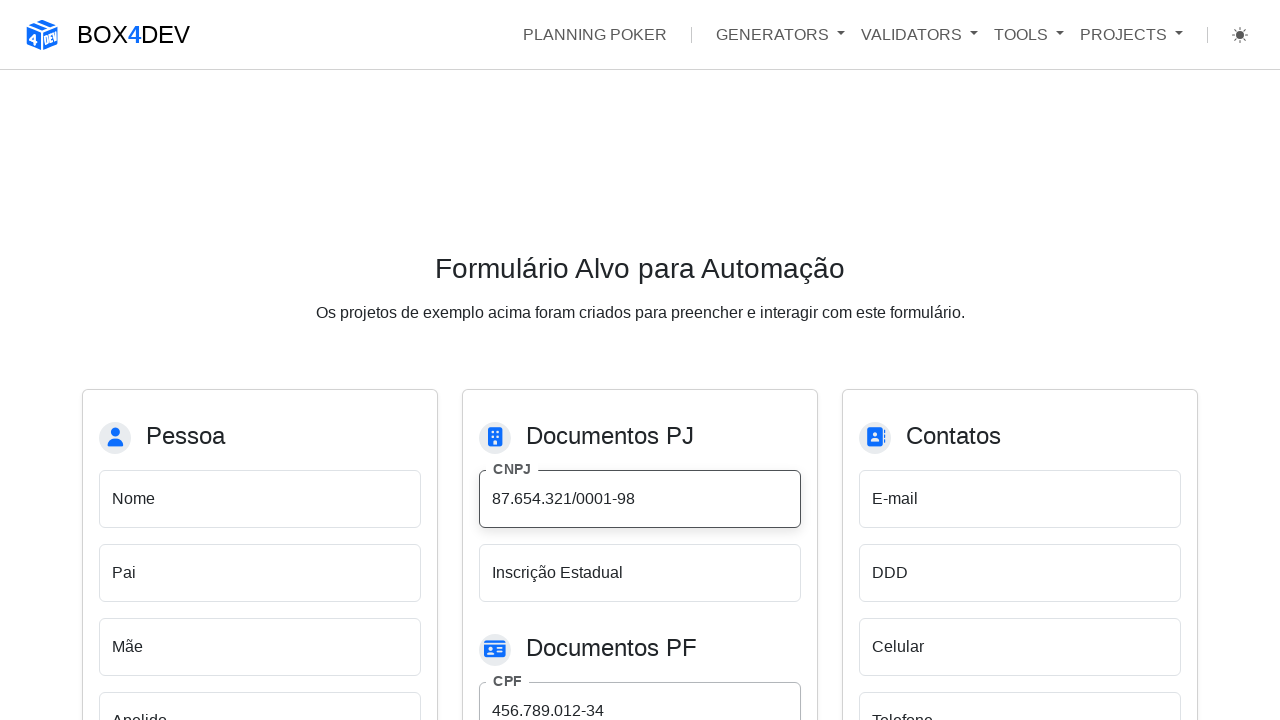

Filled RG field with masked value '56.789.012-3' on #fldRg
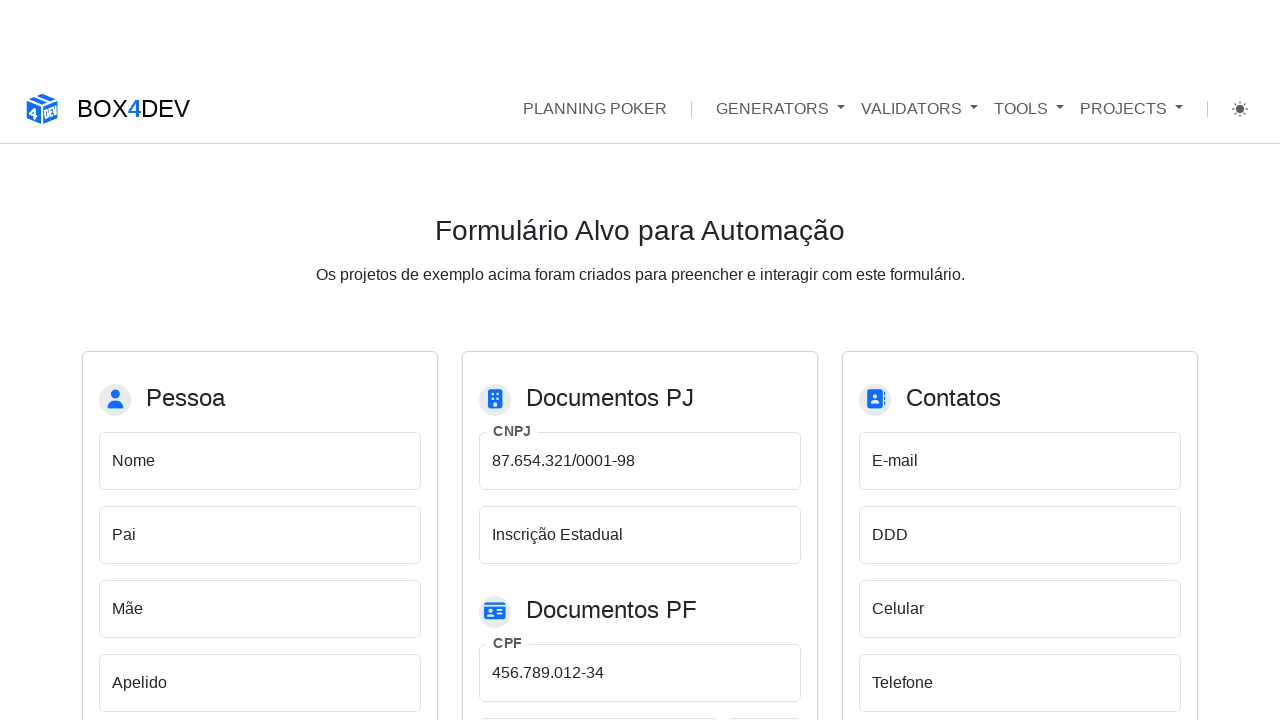

Filled CNS field with masked value '345 6789 0123 4567' on #fldCns
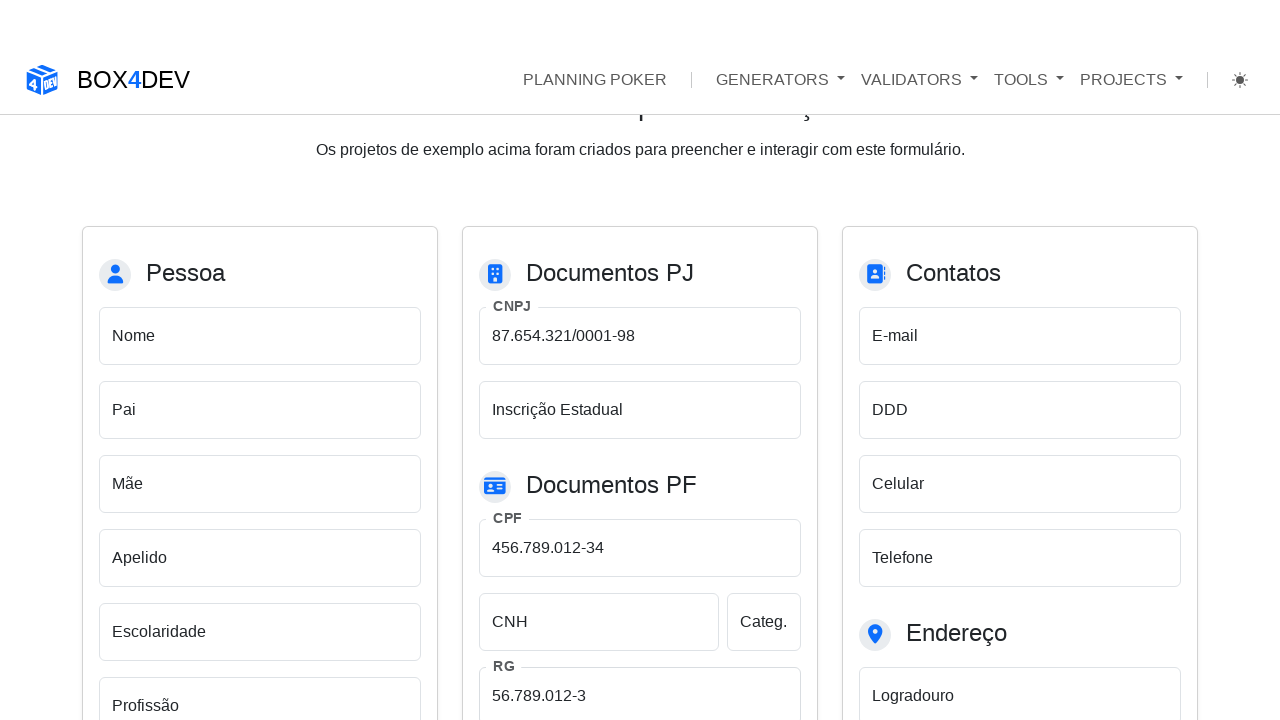

Filled PIS field with masked value '345.67890.12-3' on #fldPis
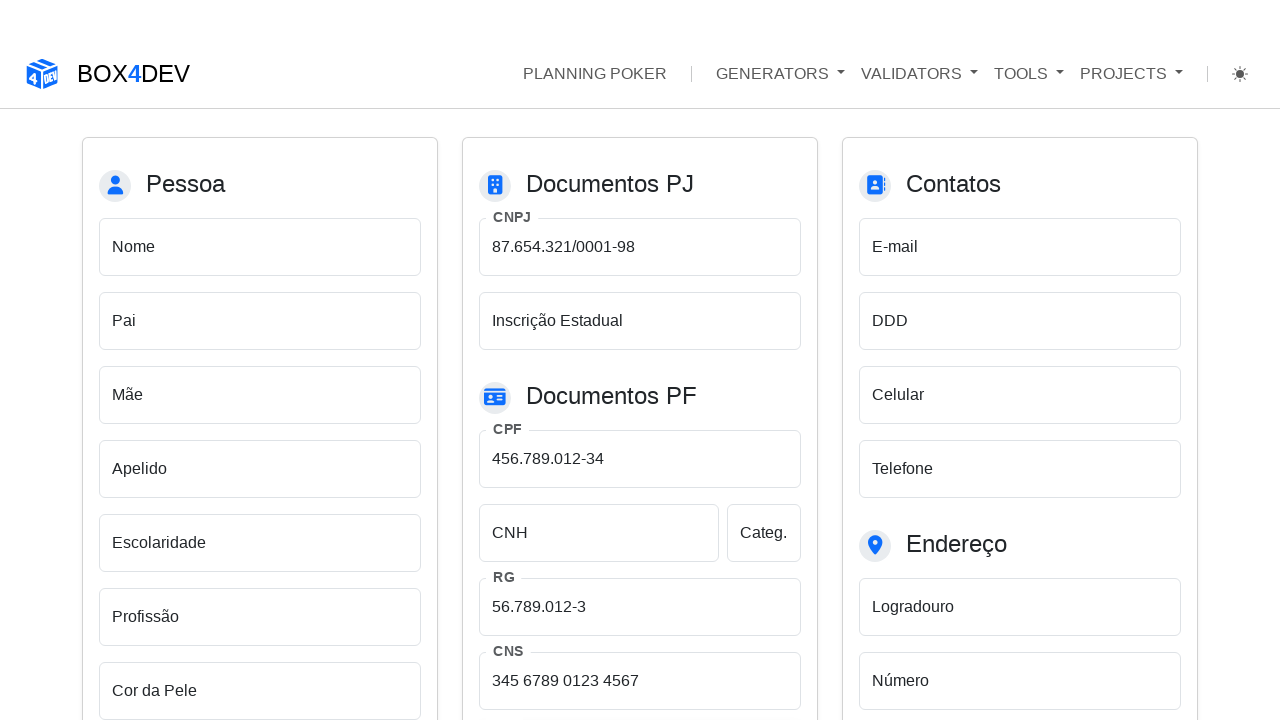

Filled Voter ID field with masked value '3456 7890 1234' on #fldTituloEleitor
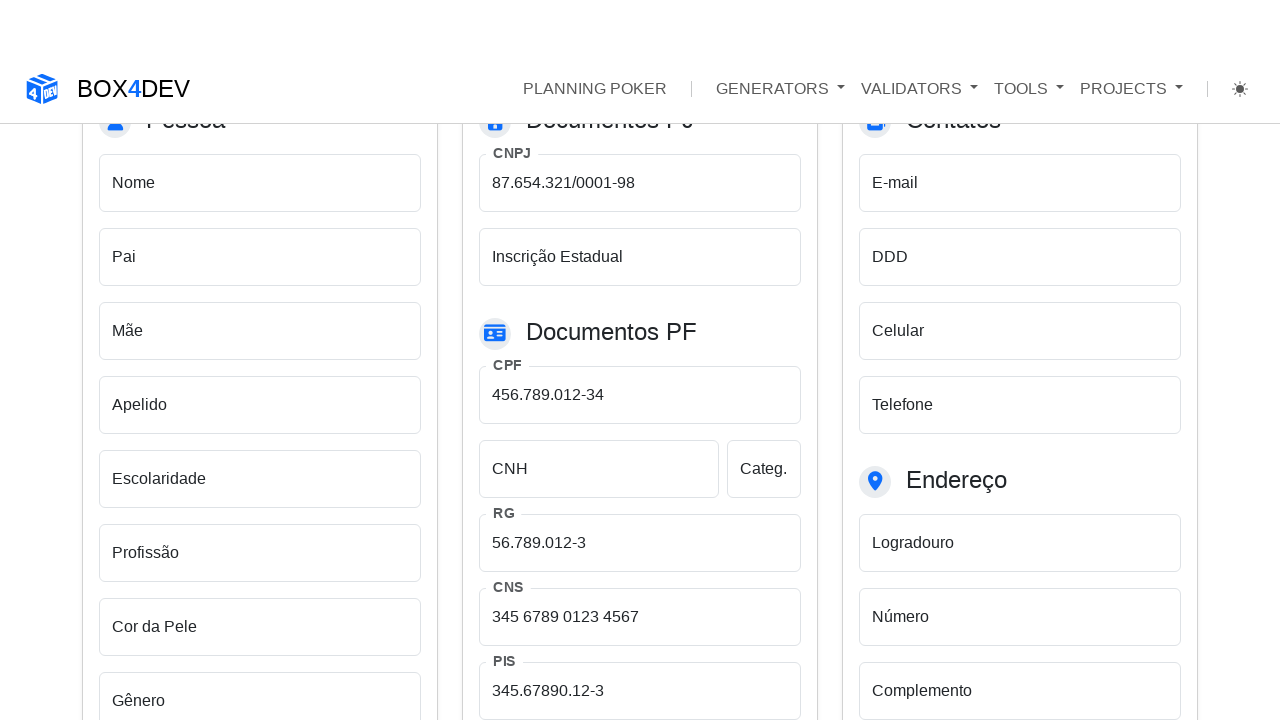

Filled Birth Certificate field with masked value '345678 01 55 2014 1 00034 567 8901234-56' on #fldCertidaoNascimento
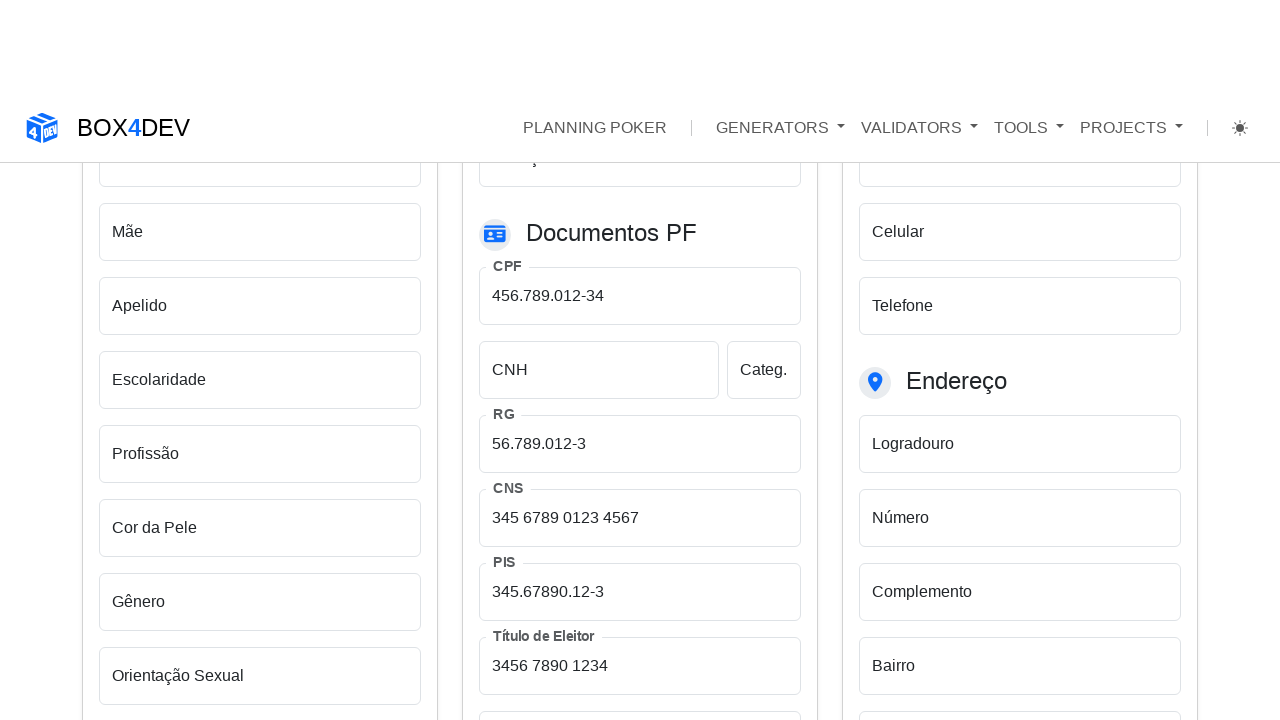

Filled Marriage Certificate field with masked value '345678 01 55 2014 2 00034 567 8901234-56' on #fldCertidaoCasamento
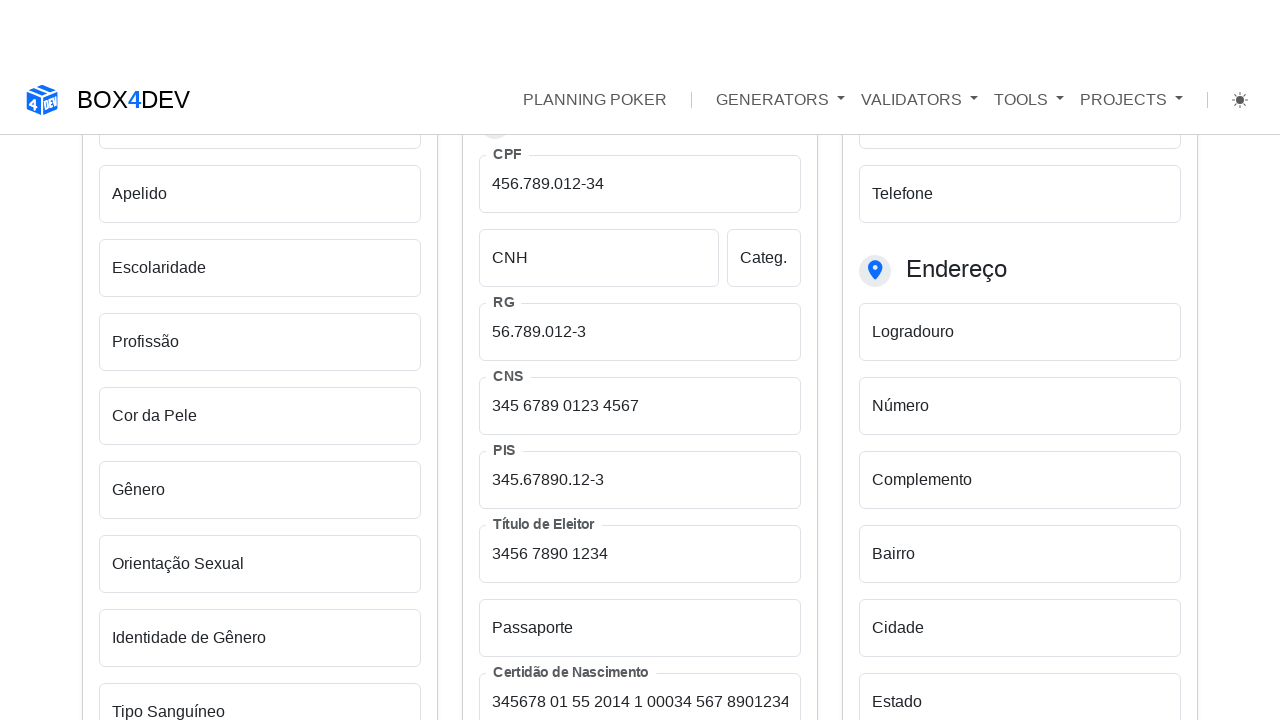

Filled Death Certificate field with masked value '345678 01 55 2014 3 00034 567 8901234-56' on #fldCertidaoObito
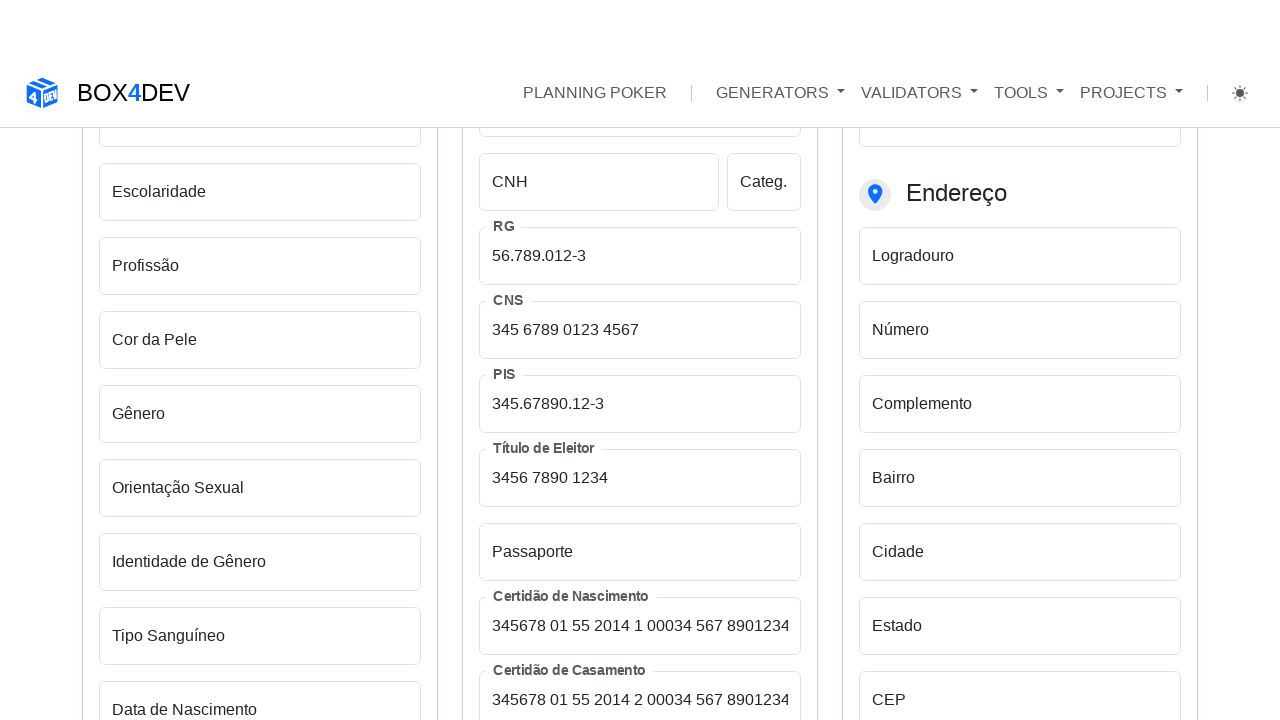

Filled mobile phone field with masked value '(11) 98765-4321' on #fldCelular
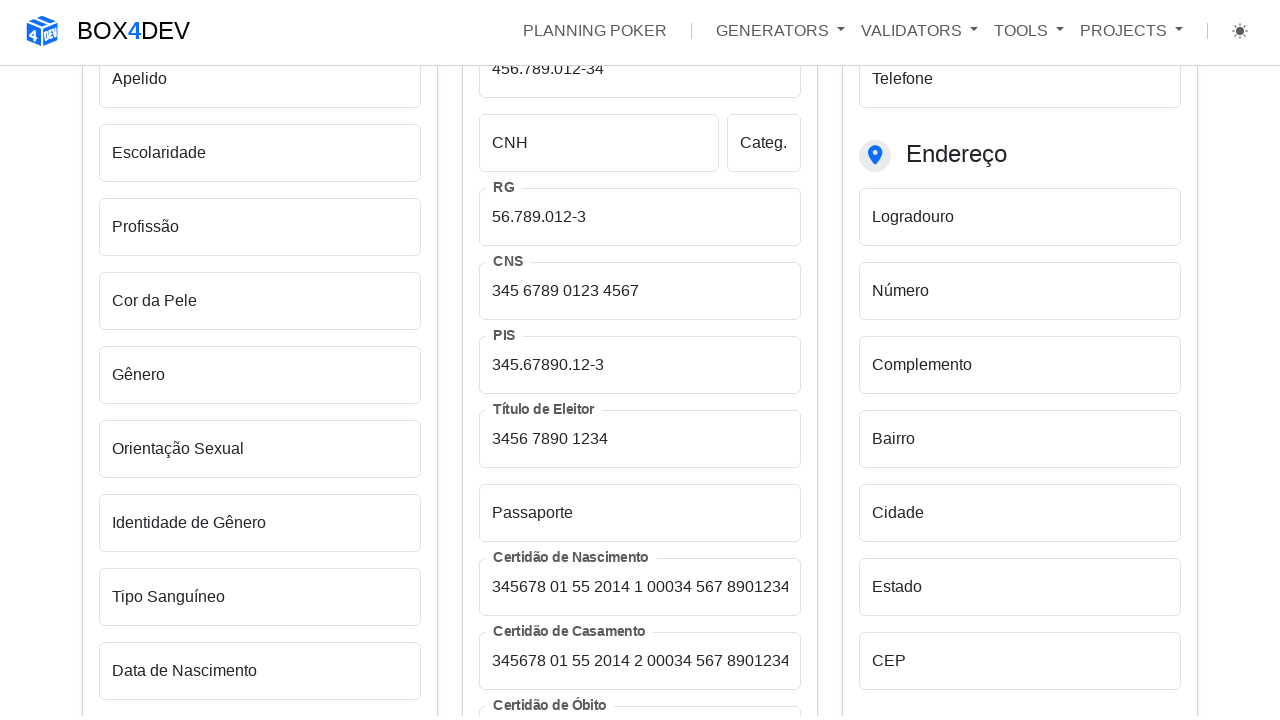

Filled landline phone field with masked value '(11) 3456-7890' on #fldTelefone
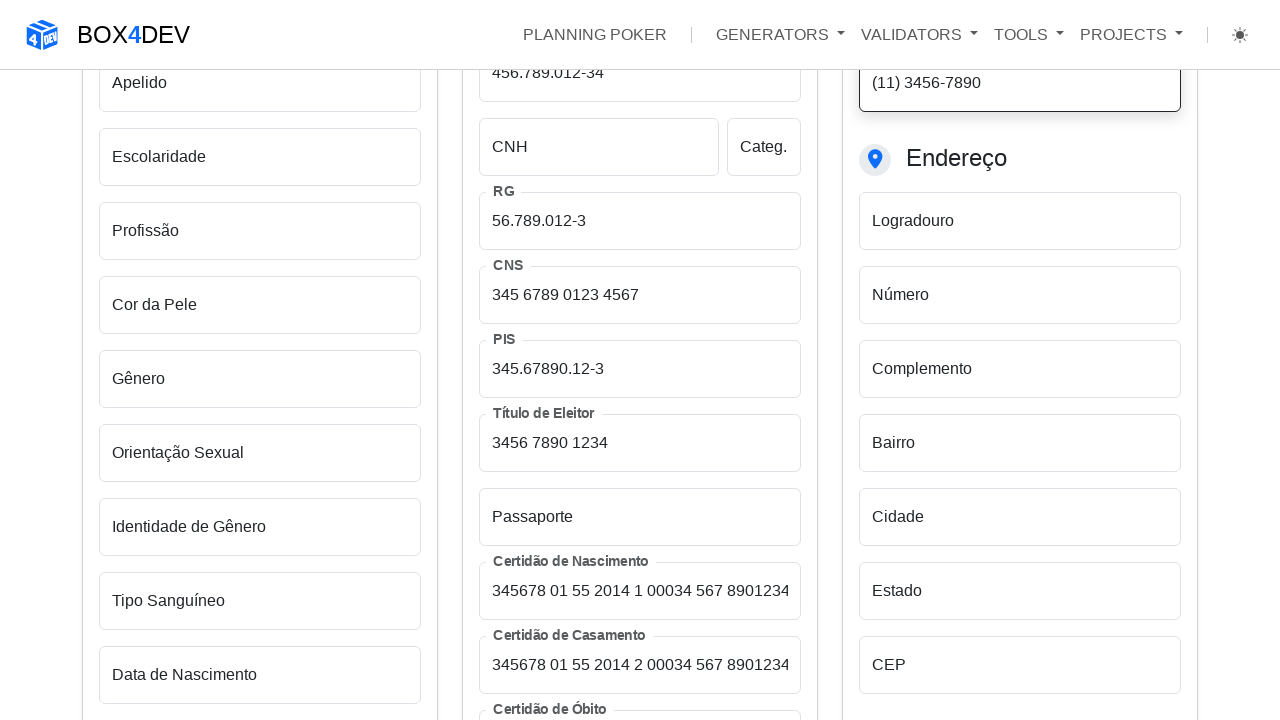

Filled ZIP/CEP field with masked value '04567-890' on #fldCep
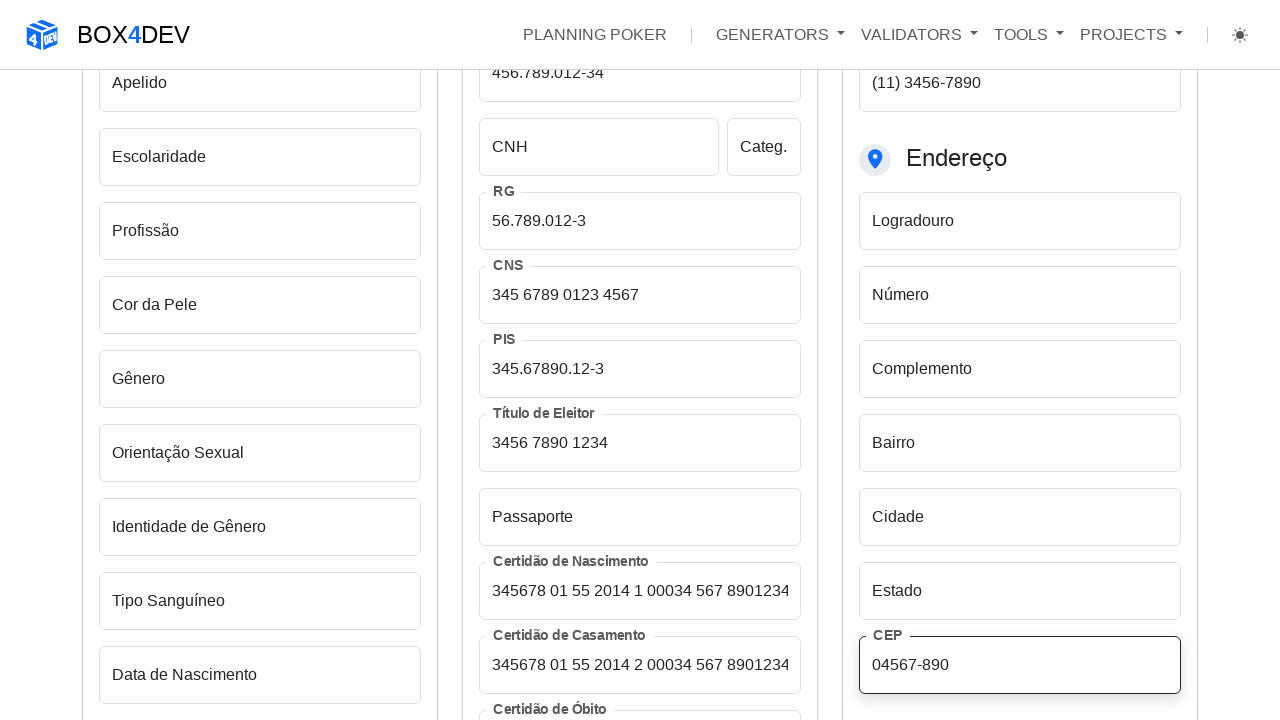

Filled old vehicle plate field with masked value 'GHI-9012' on #fldPlacaAntiga
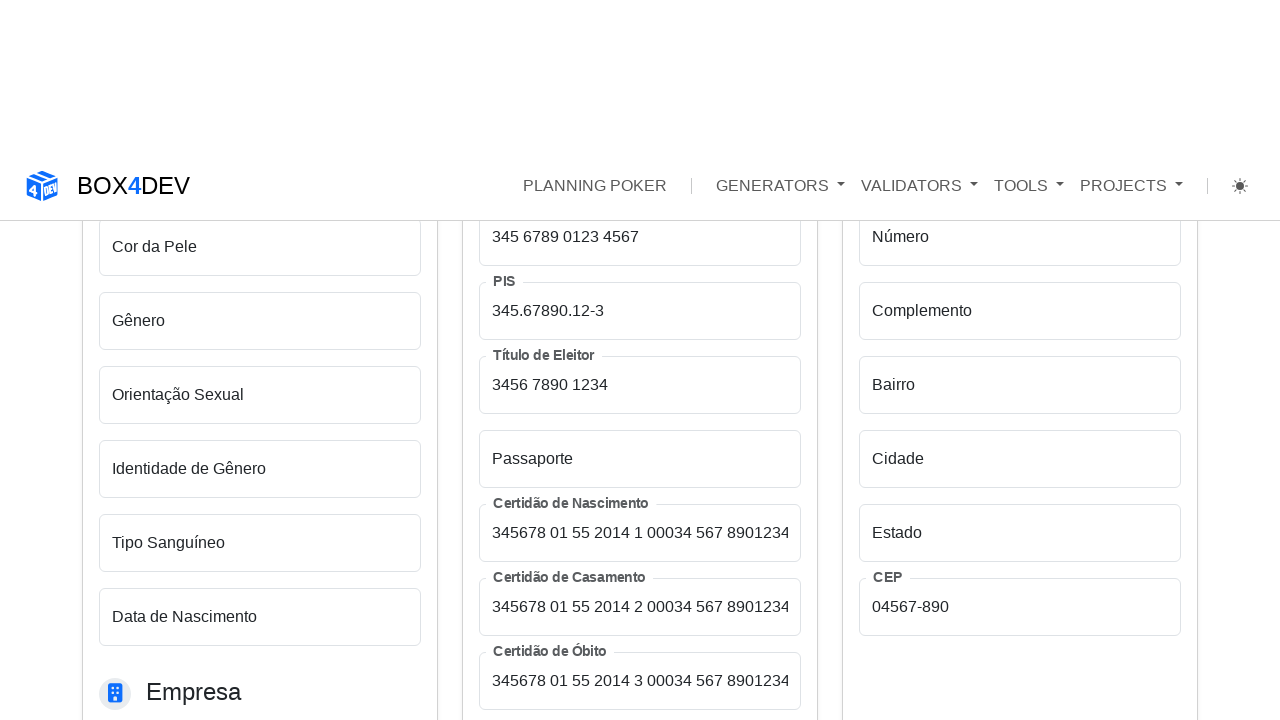

Filled Mercosul vehicle plate field with masked value 'GHI9J01' on #fldPlacaMercosul
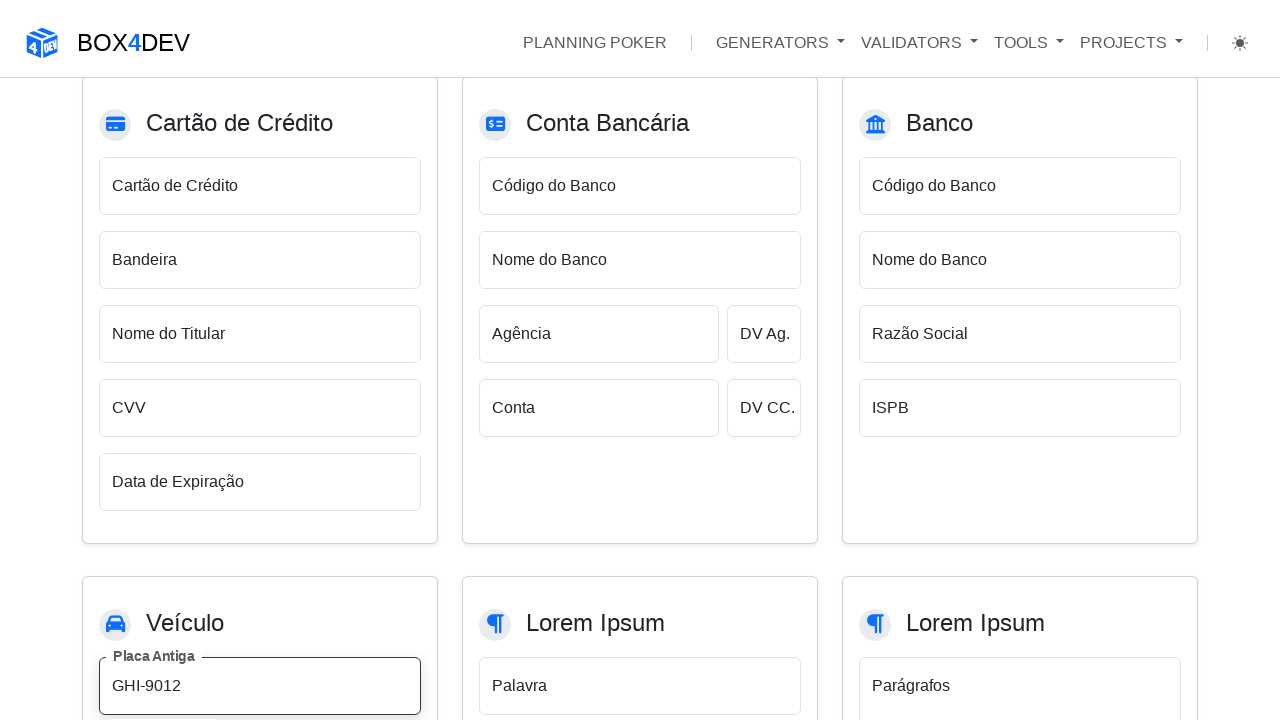

Filled credit card field with masked value '5412 3456 7890 1234' on #fldCartaoCredito
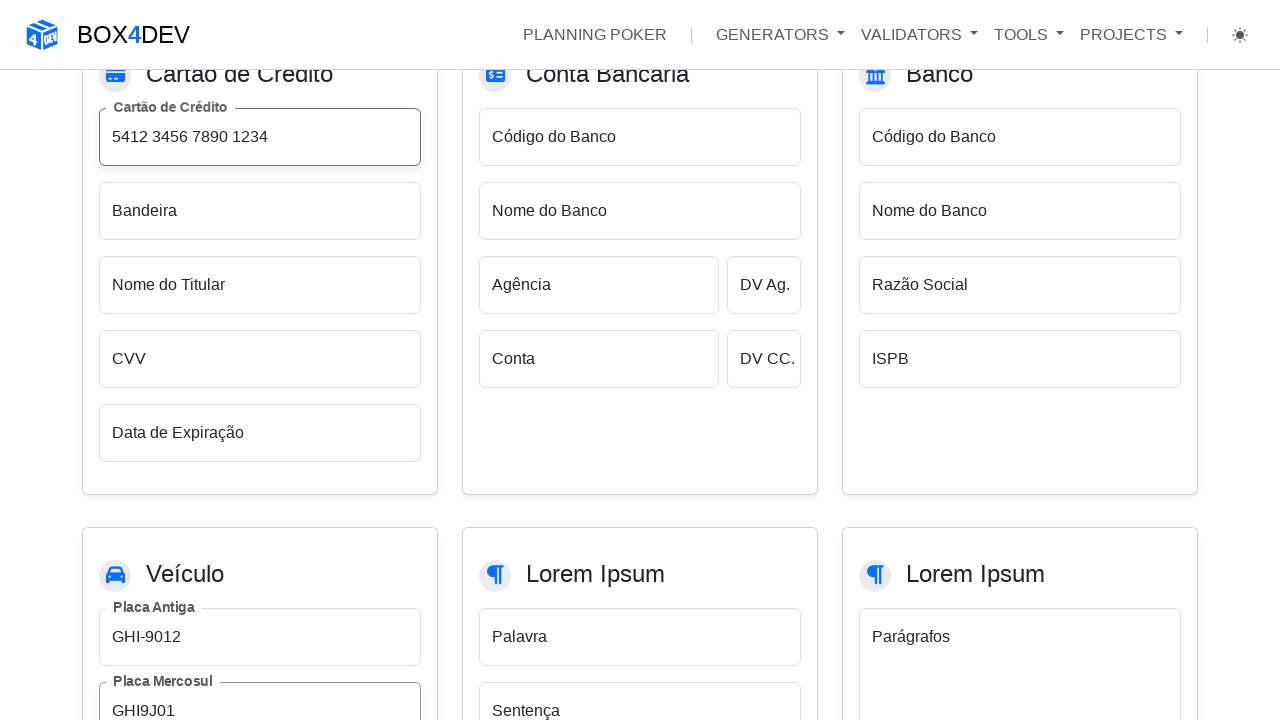

Clicked submit button to send form with masked data at (640, 361) on button:has-text("Enviar")
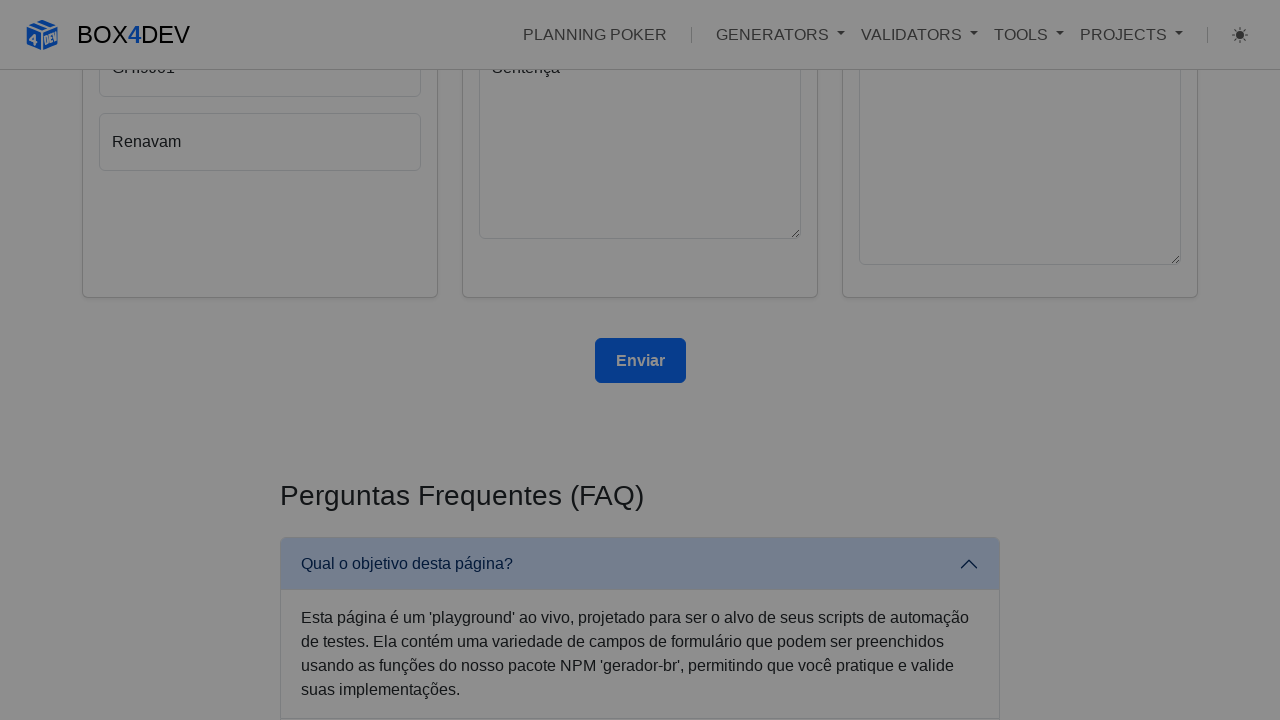

Waited 2 seconds for form submission to complete
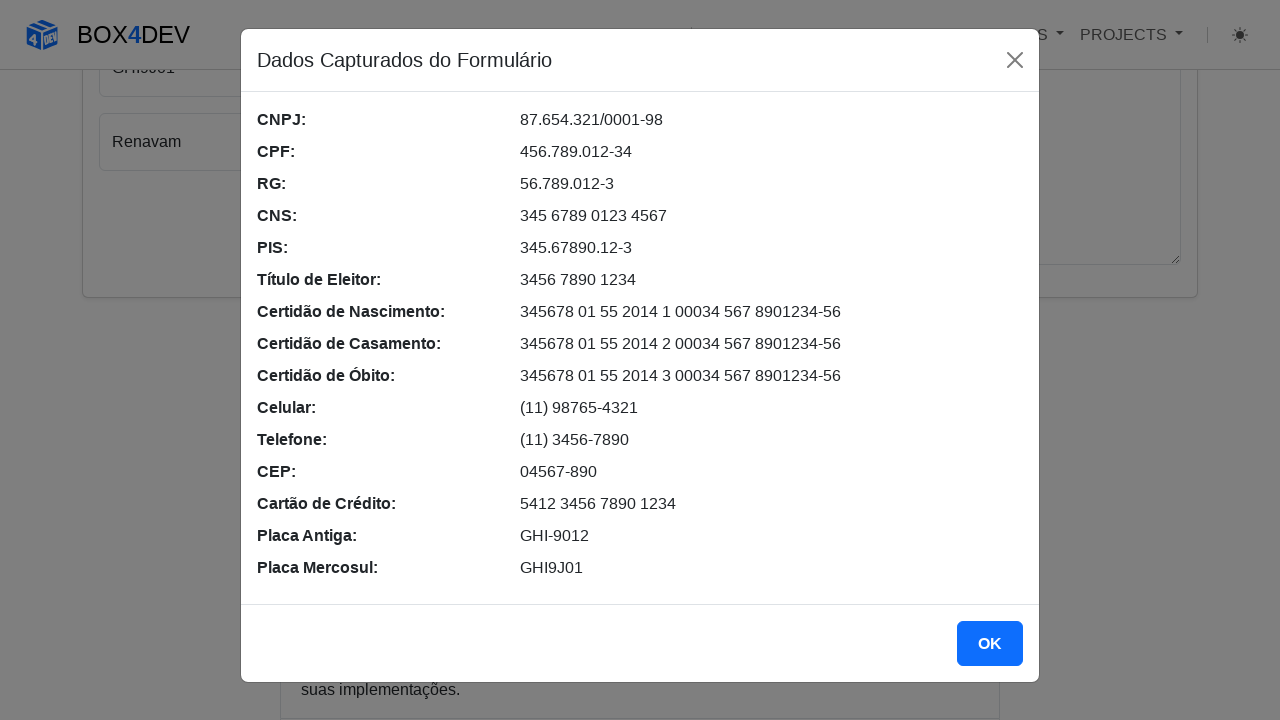

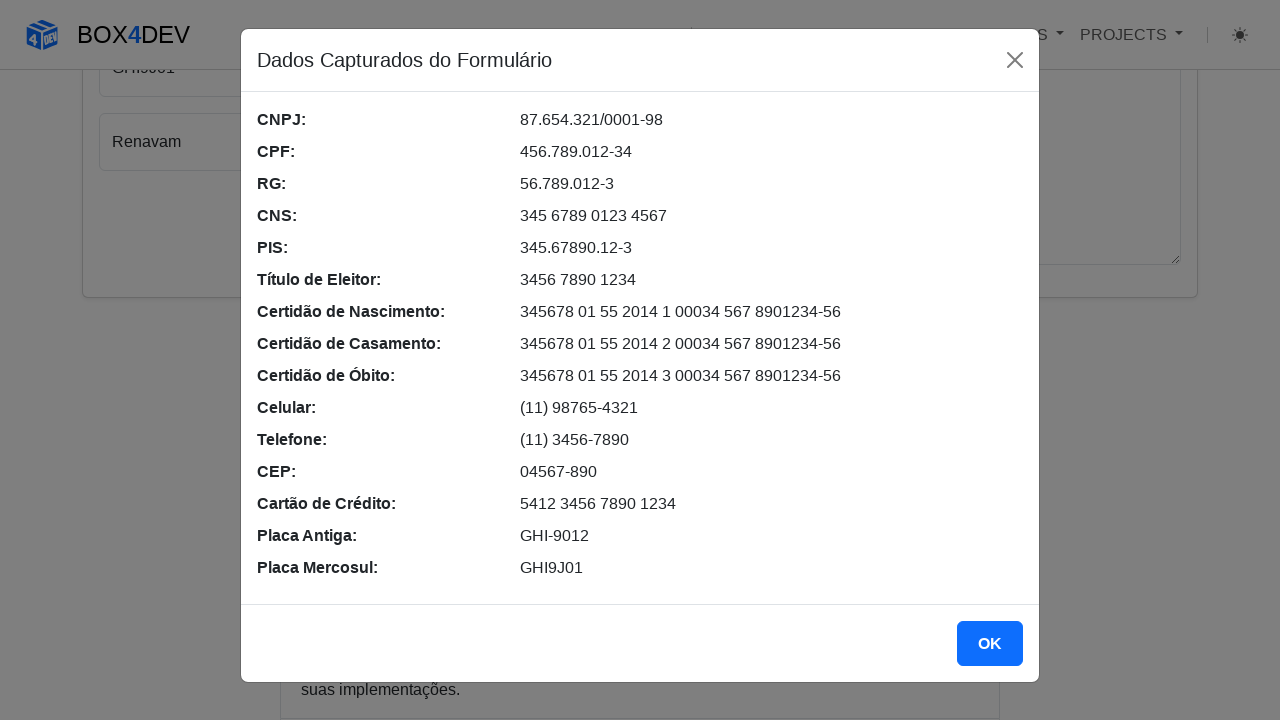